Tests finding a link by partial text (calculated mathematically), clicking it, then filling out a form with personal information (first name, last name, city, country) and submitting it.

Starting URL: http://suninjuly.github.io/find_link_text

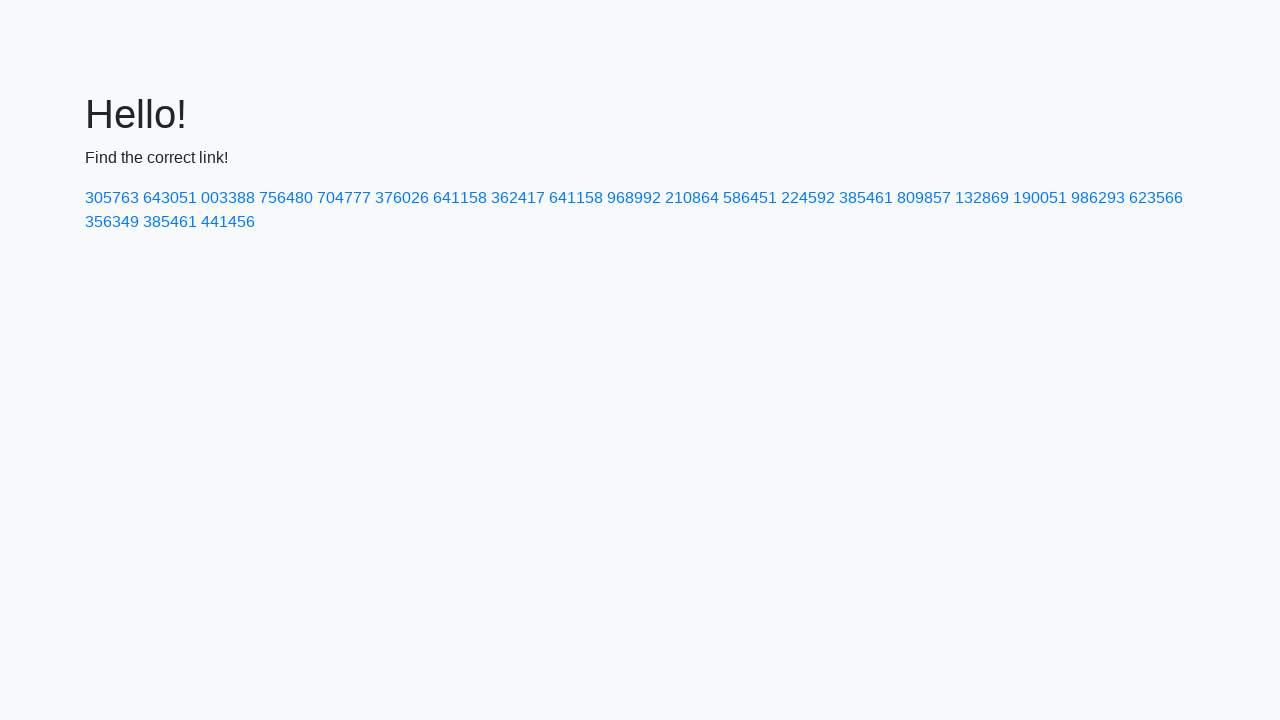

Clicked link with calculated text '224592' at (808, 198) on a:has-text('224592')
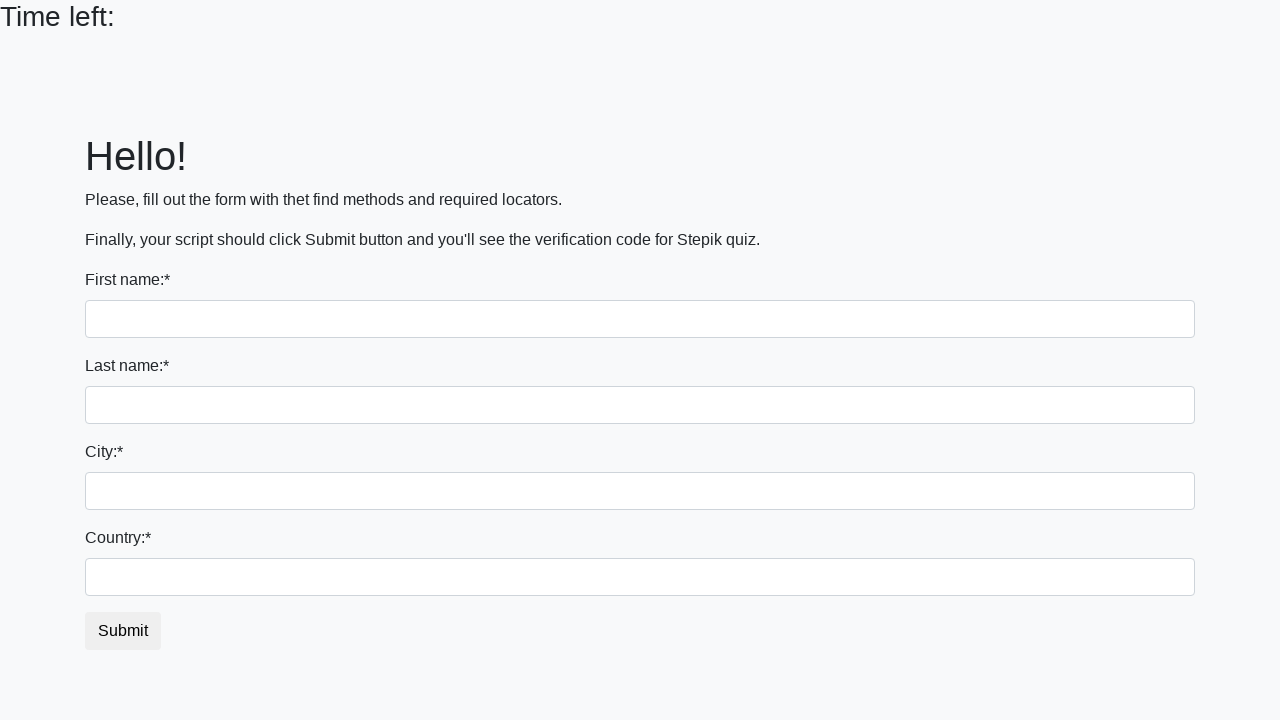

Filled first name field with 'Ivan' on input
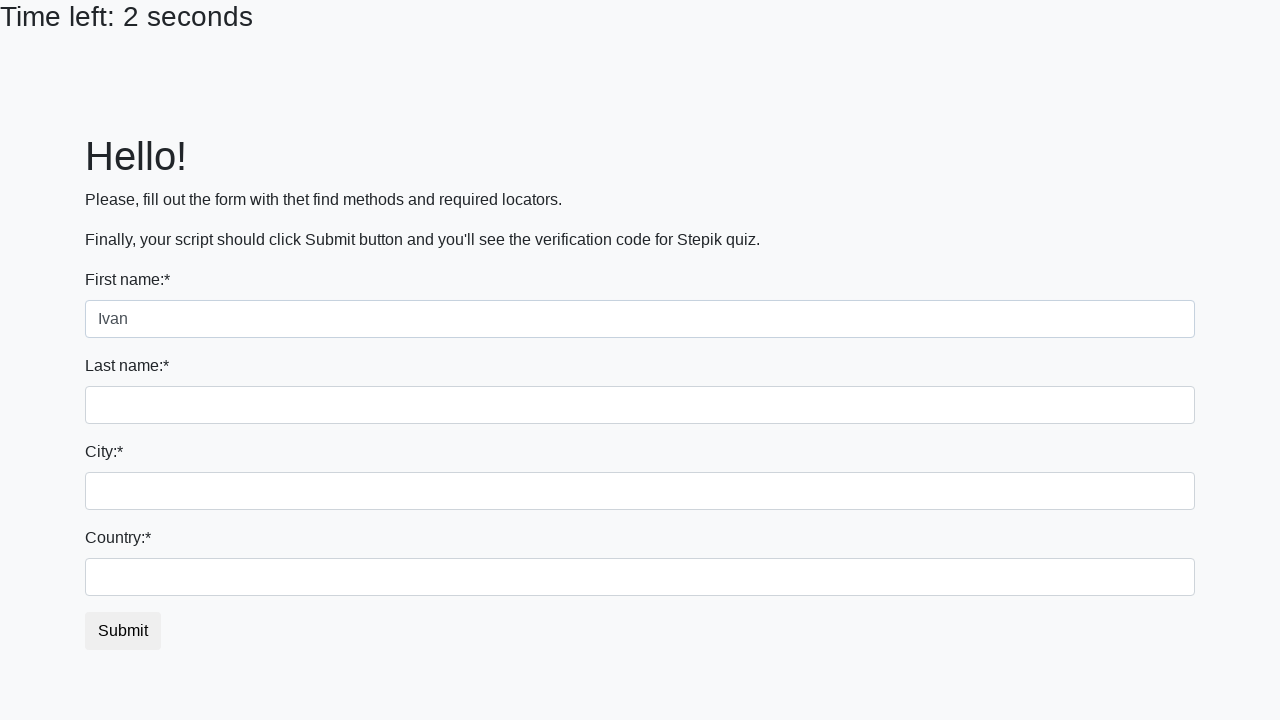

Filled last name field with 'Petrov' on input[name='last_name']
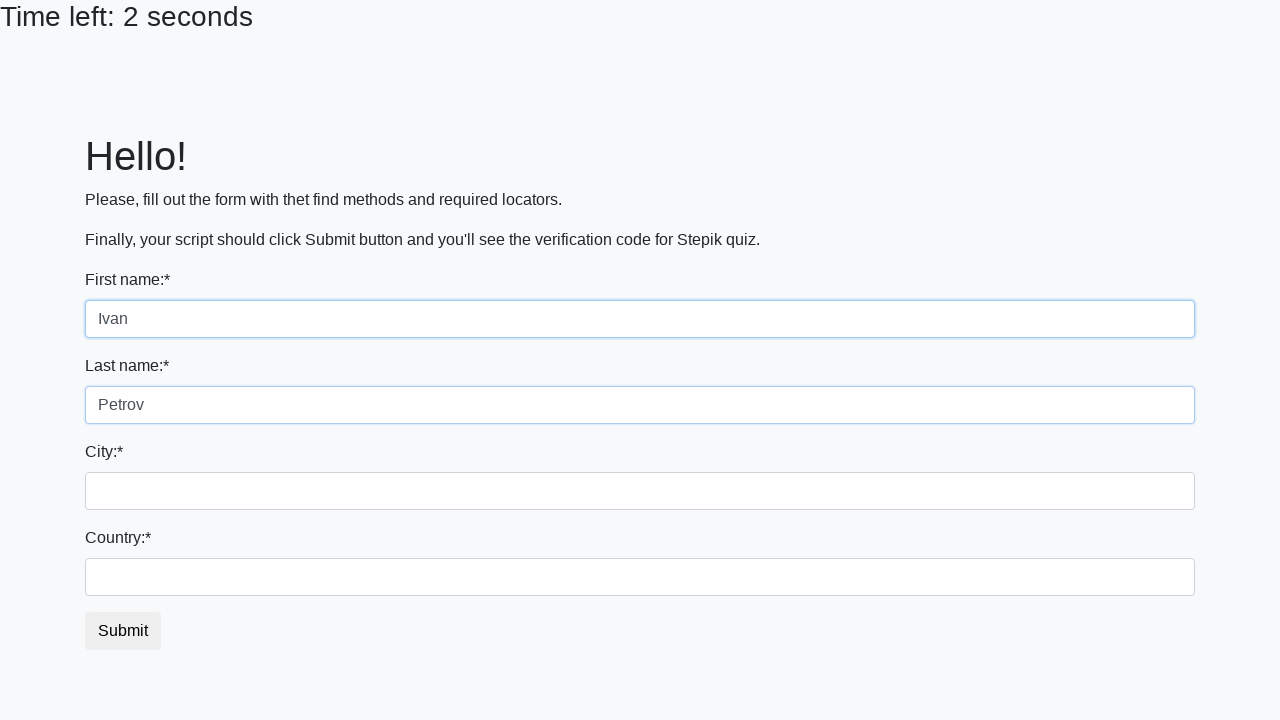

Filled city field with 'Smolensk' on .city
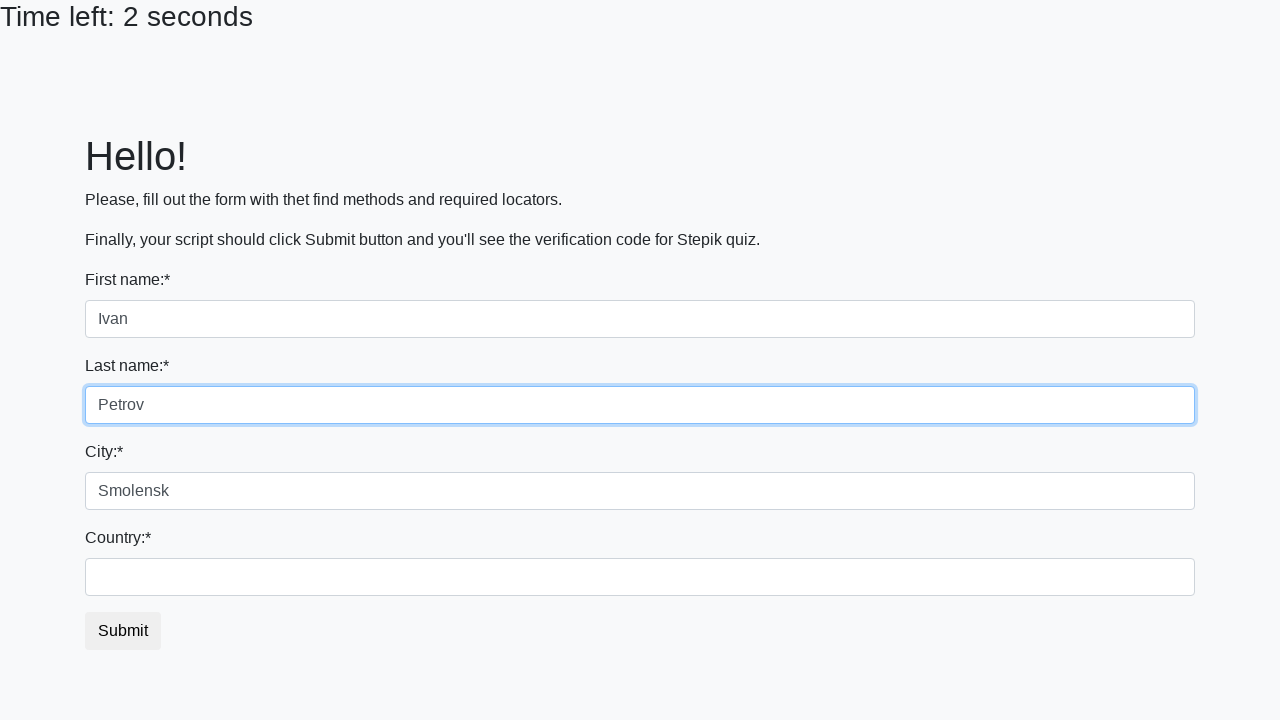

Filled country field with 'Russia' on #country
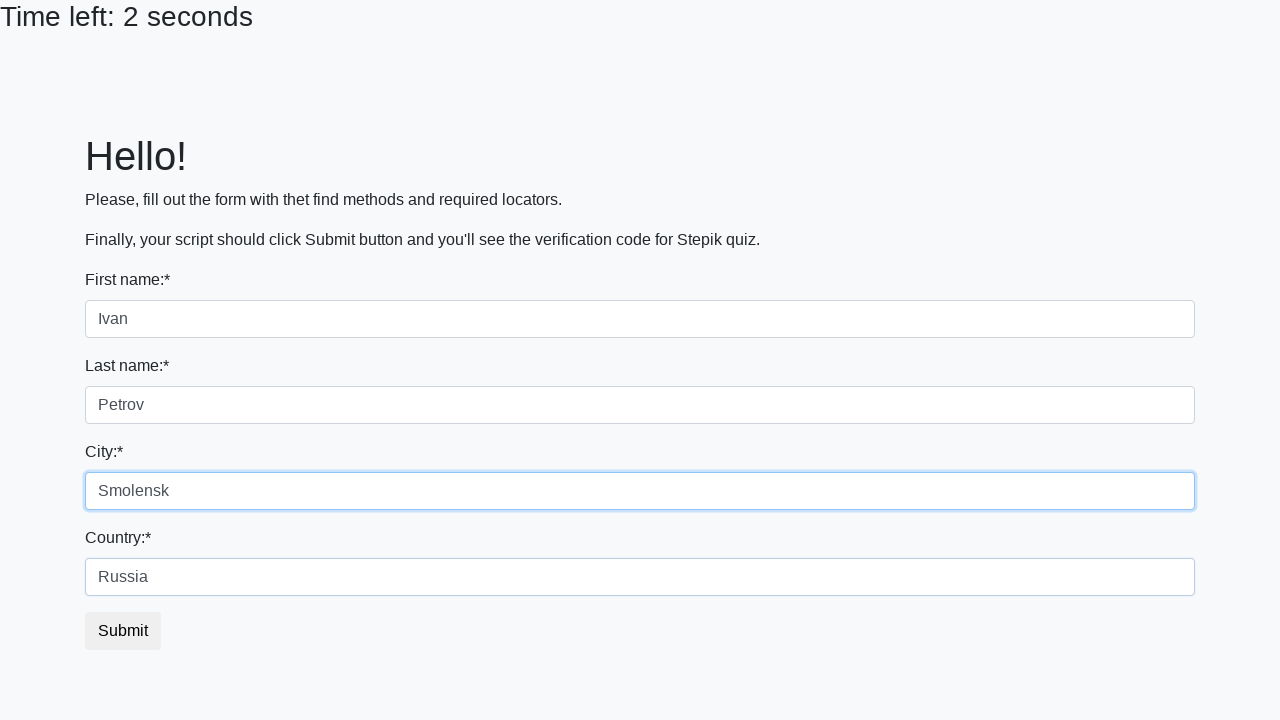

Clicked submit button to submit the form at (123, 631) on button.btn
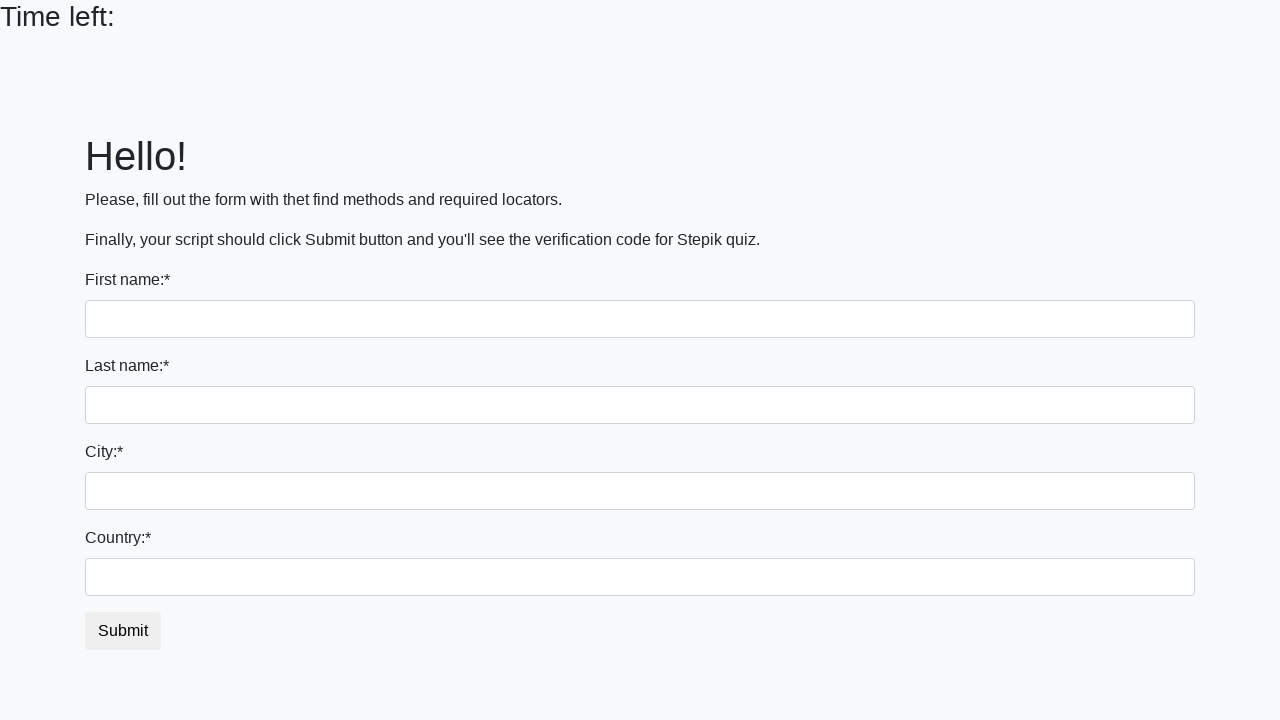

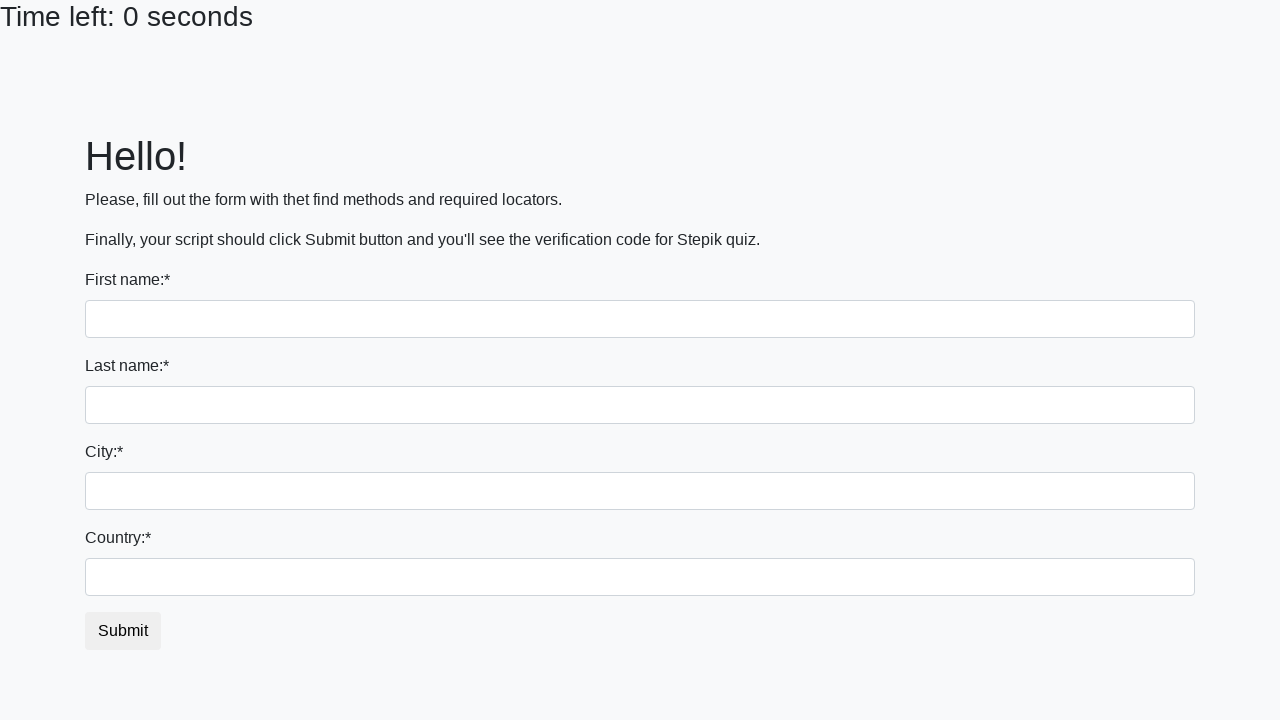